Clicks the "Get started" link on the Playwright homepage and verifies navigation to the intro page

Starting URL: https://playwright.dev/

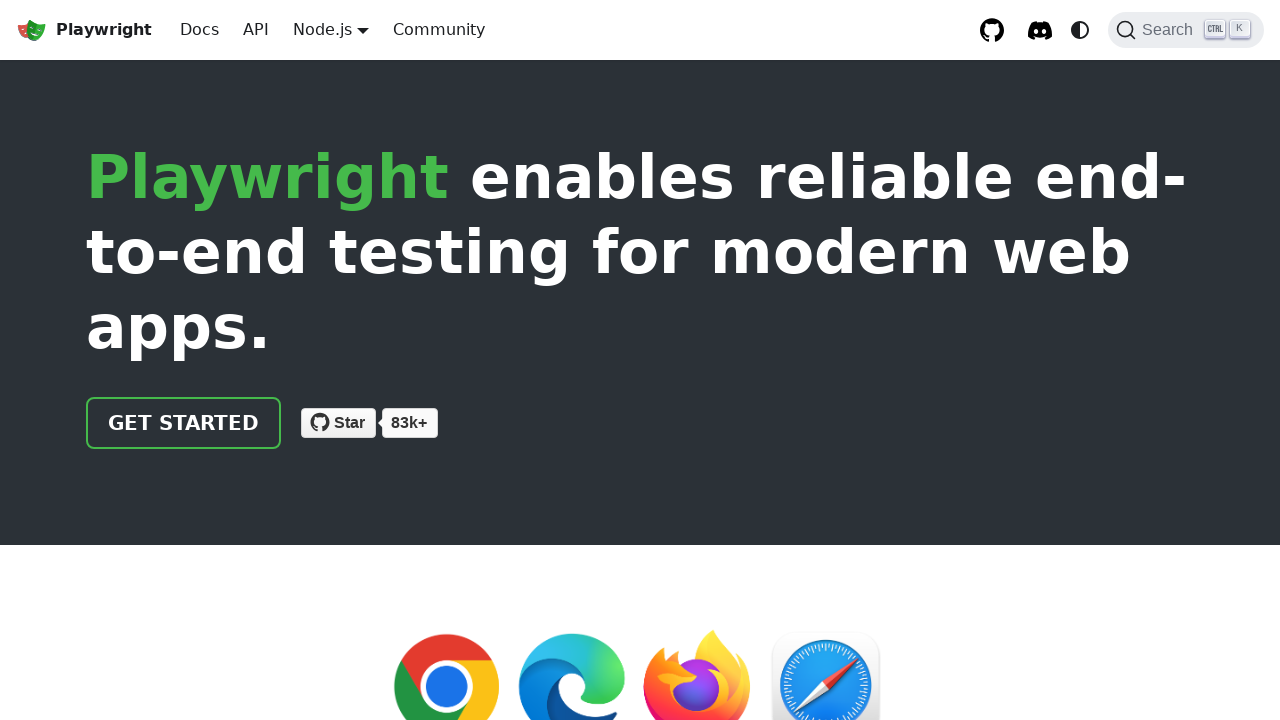

Clicked the 'Get started' link on Playwright homepage at (184, 423) on internal:role=link[name="Get started"i]
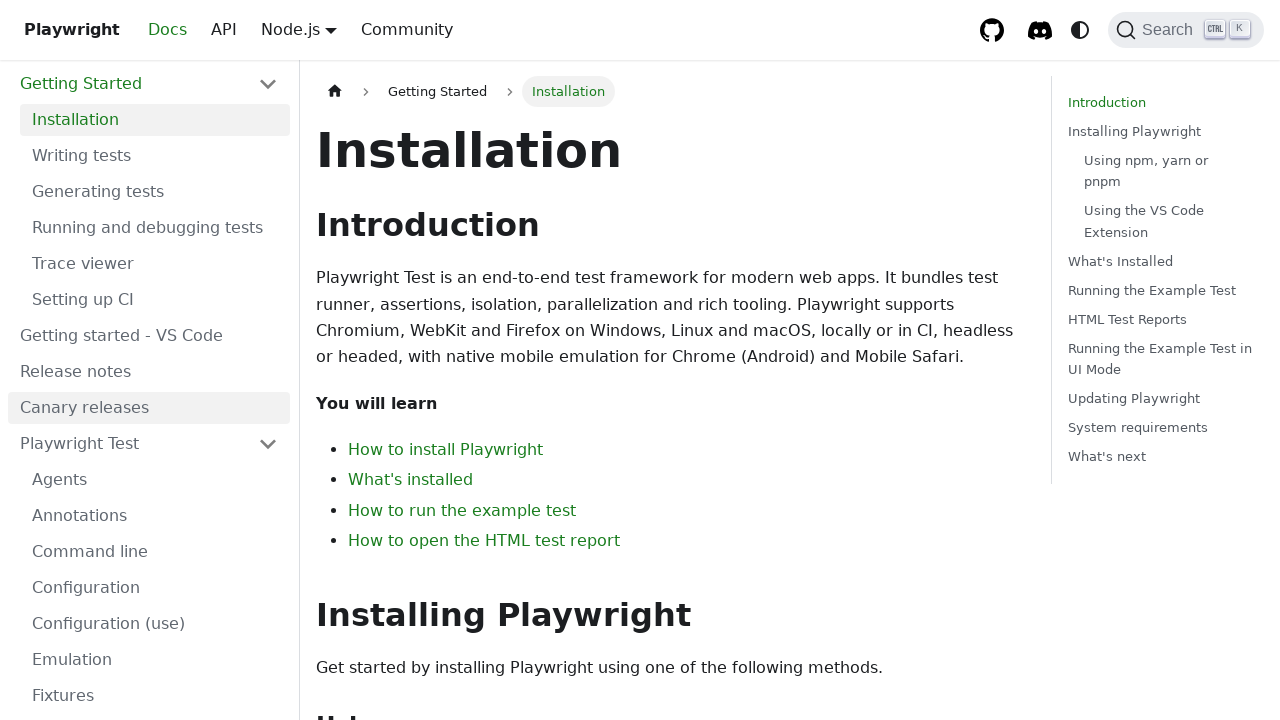

Navigated to intro page successfully
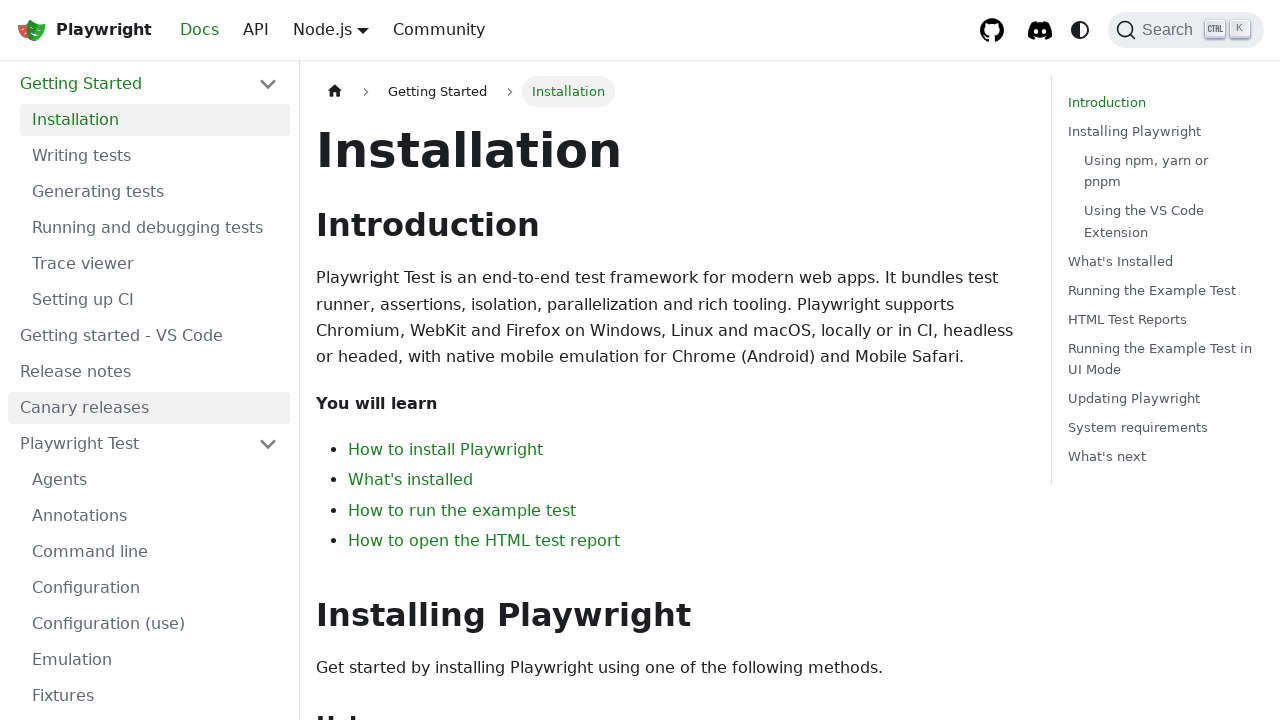

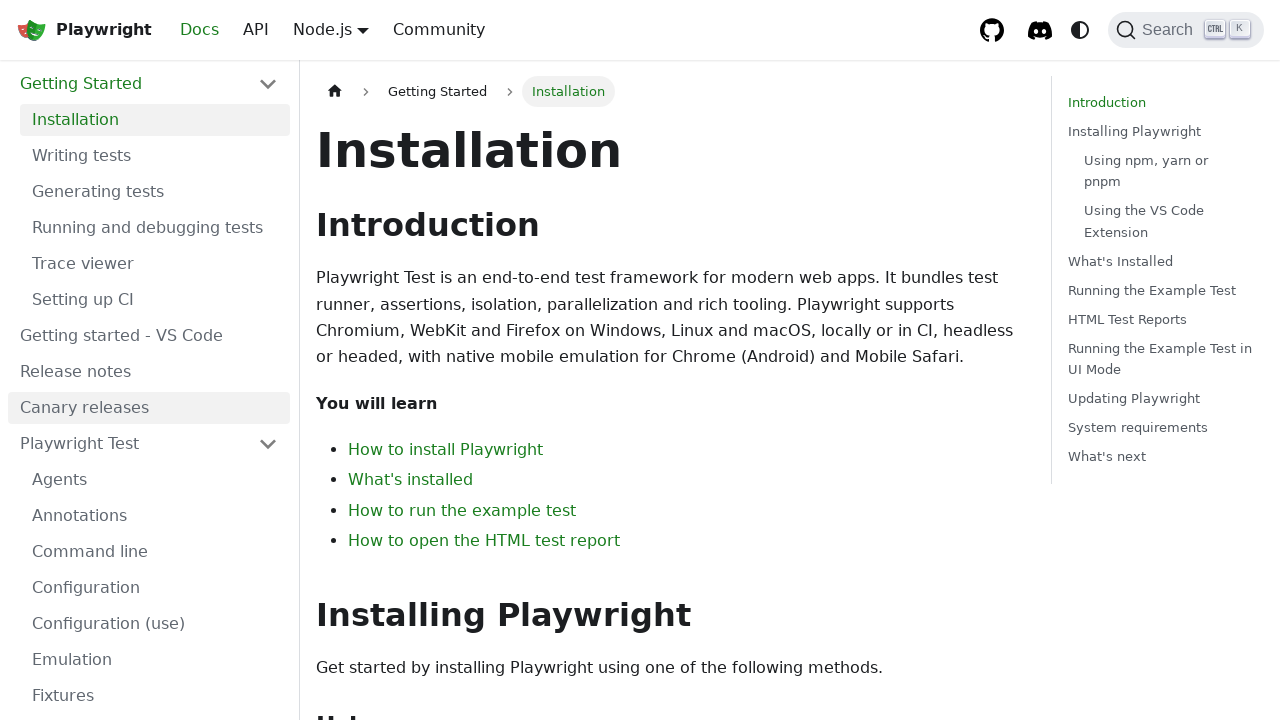